Navigates to a Bootstrap sign-in example page and clicks on the checkbox input element (typically a "Remember me" checkbox).

Starting URL: https://v3.bootcss.com/examples/signin/

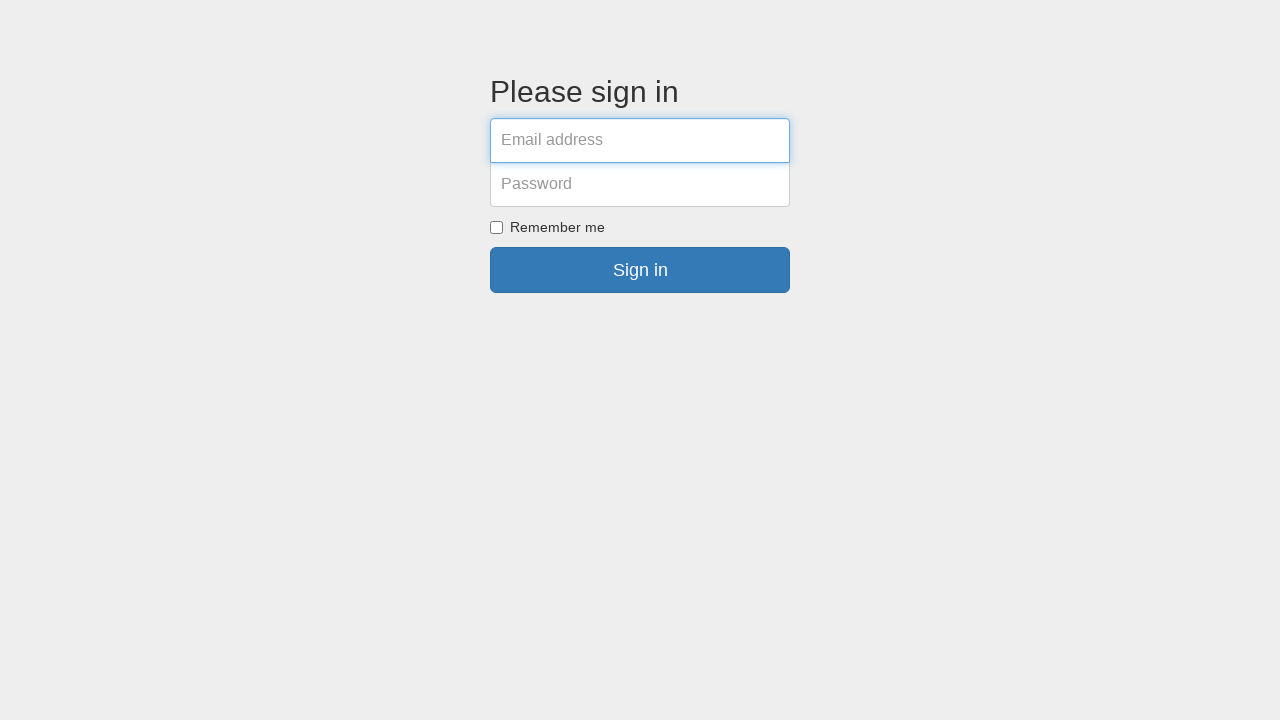

Navigated to Bootstrap sign-in example page
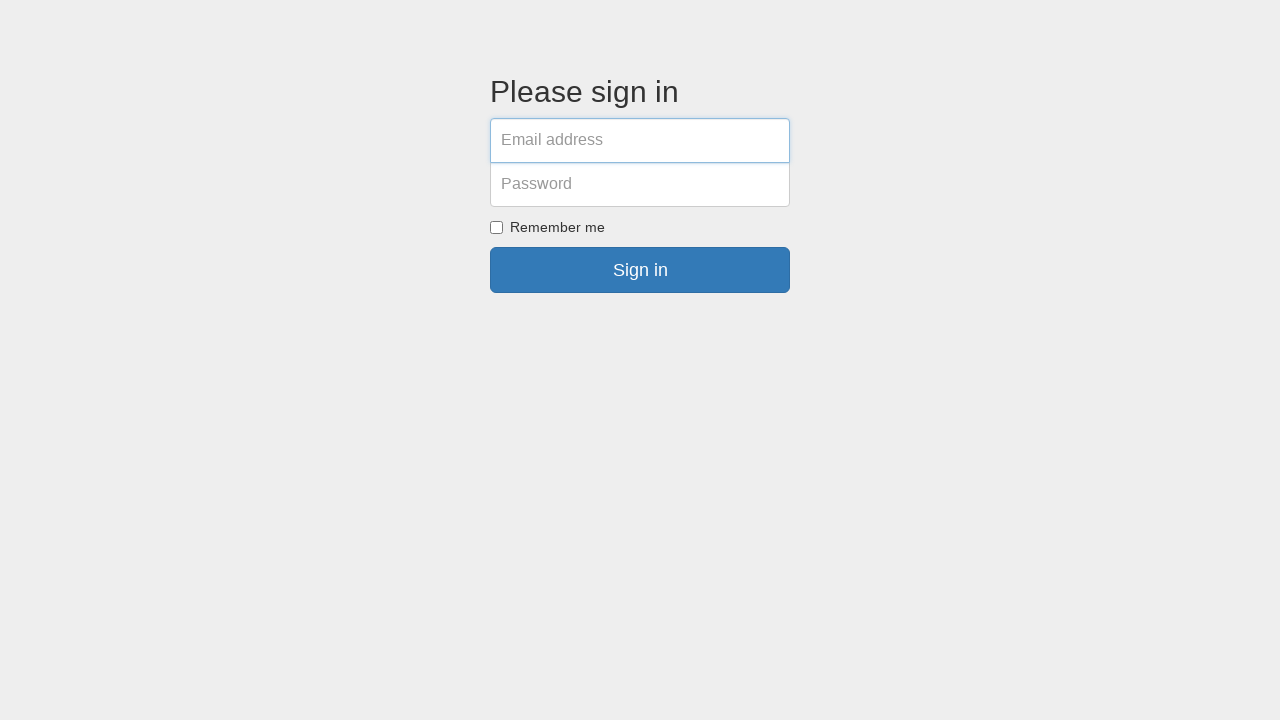

Clicked the Remember me checkbox input element at (496, 227) on label > input
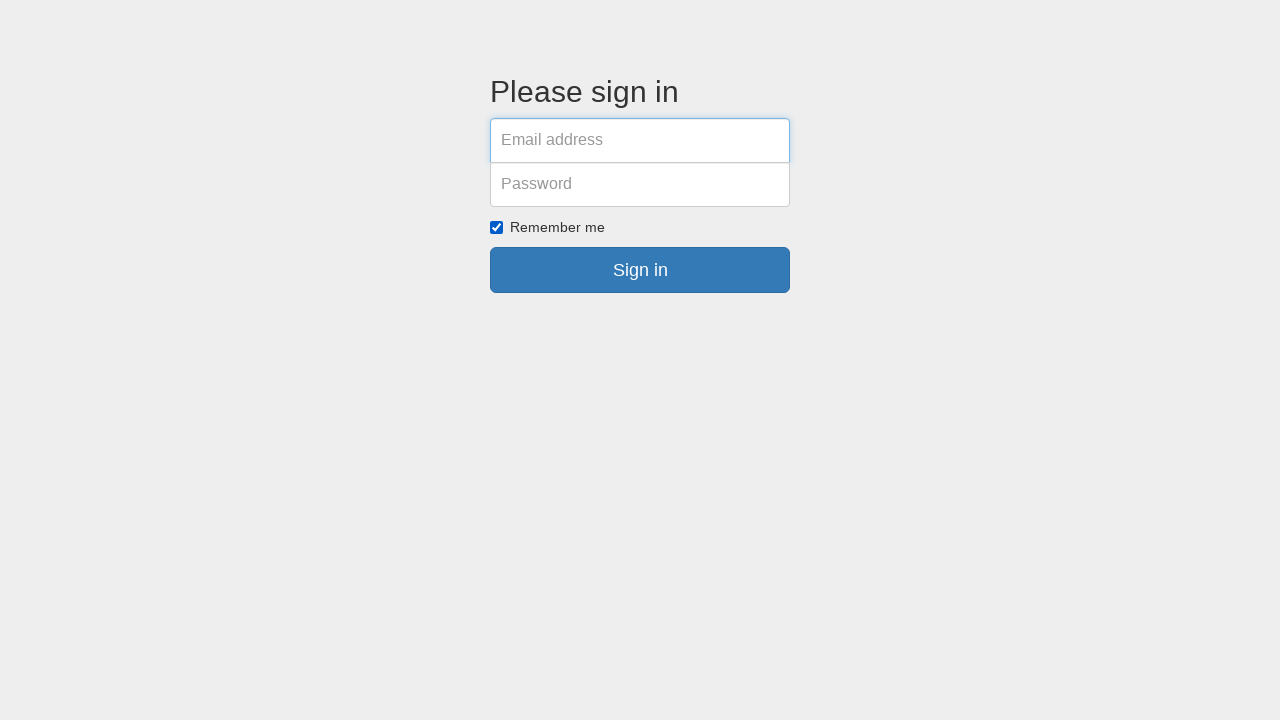

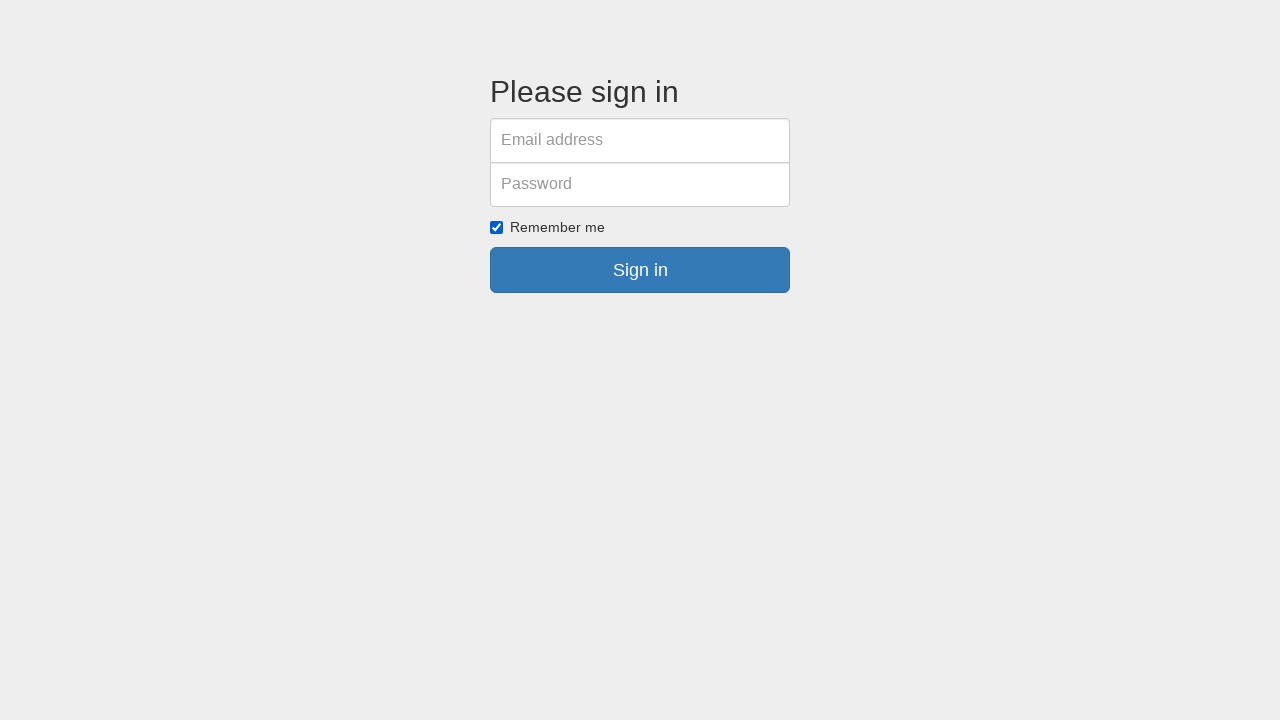